Navigates to the Time and Date world clock page and verifies that the world clock table is displayed with data rows.

Starting URL: https://www.timeanddate.com/worldclock/

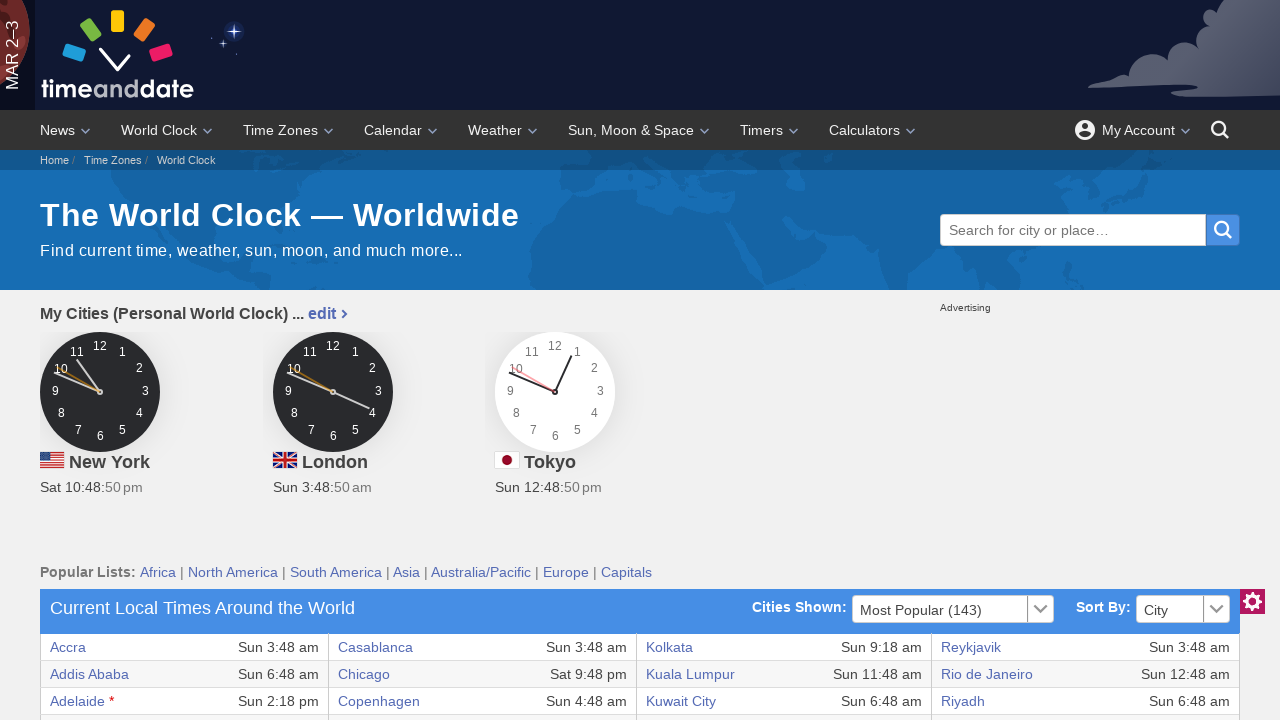

World clock table selector is visible
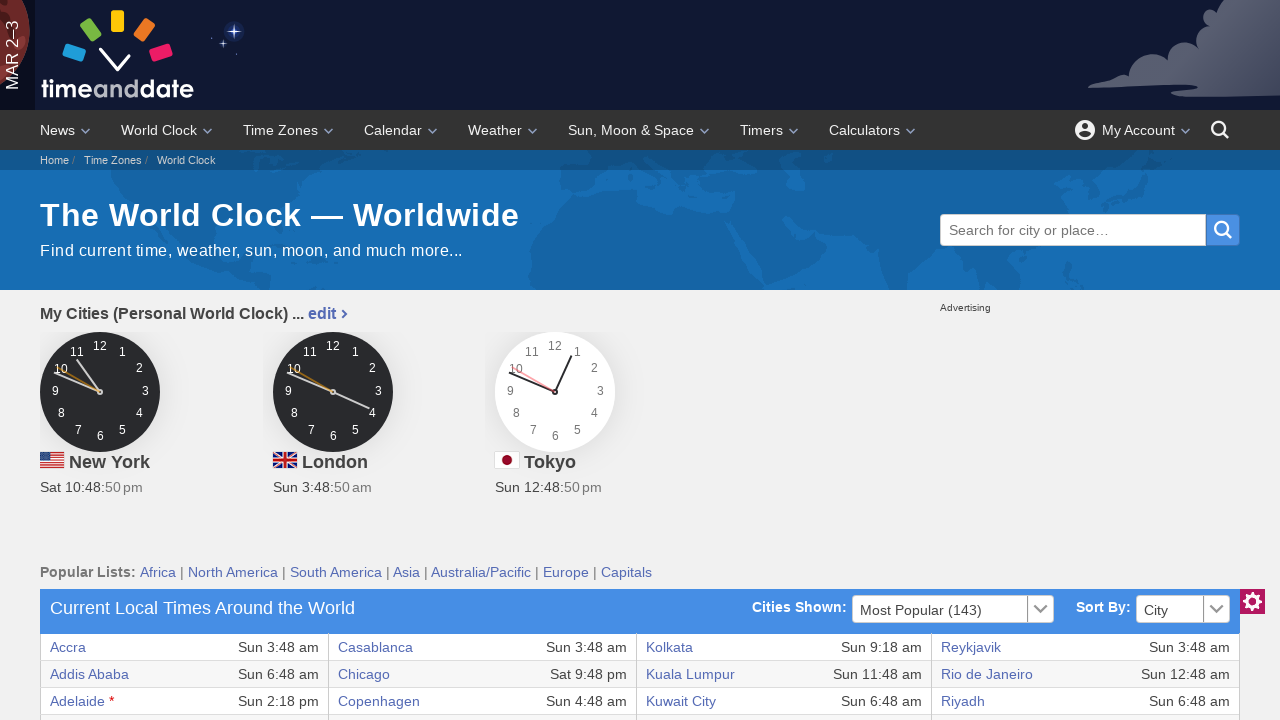

World clock table data rows are present and loaded
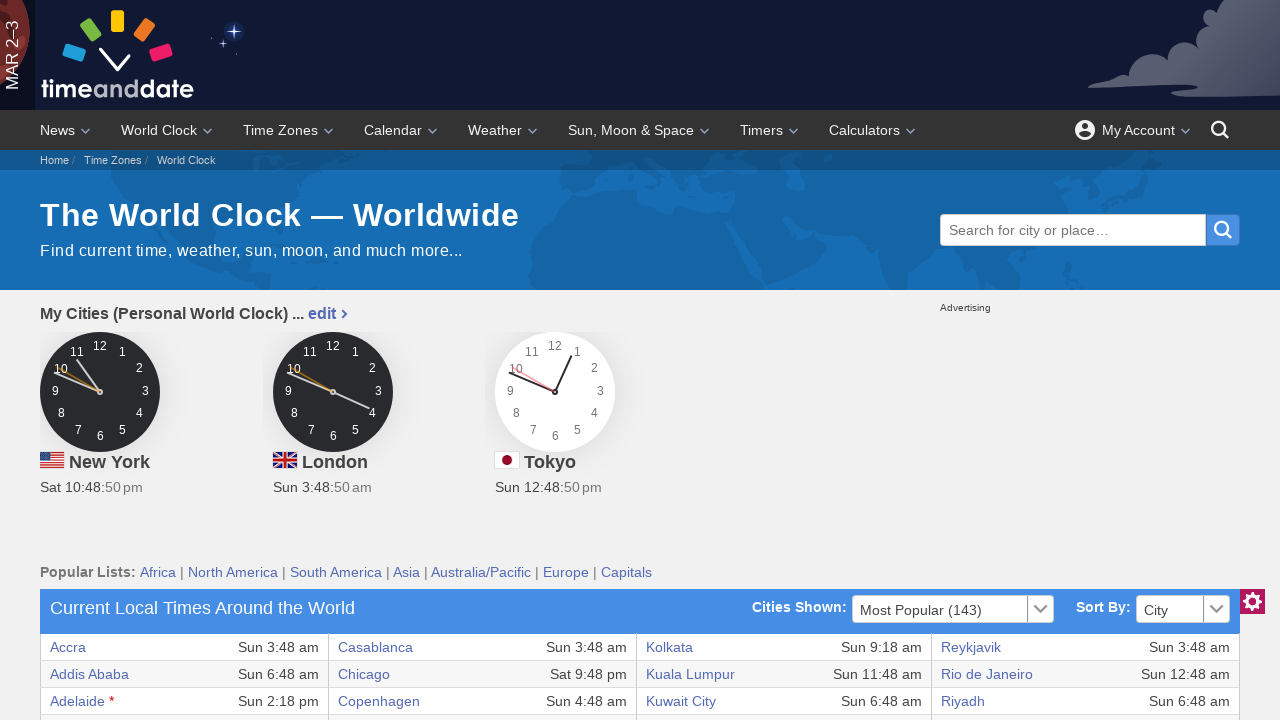

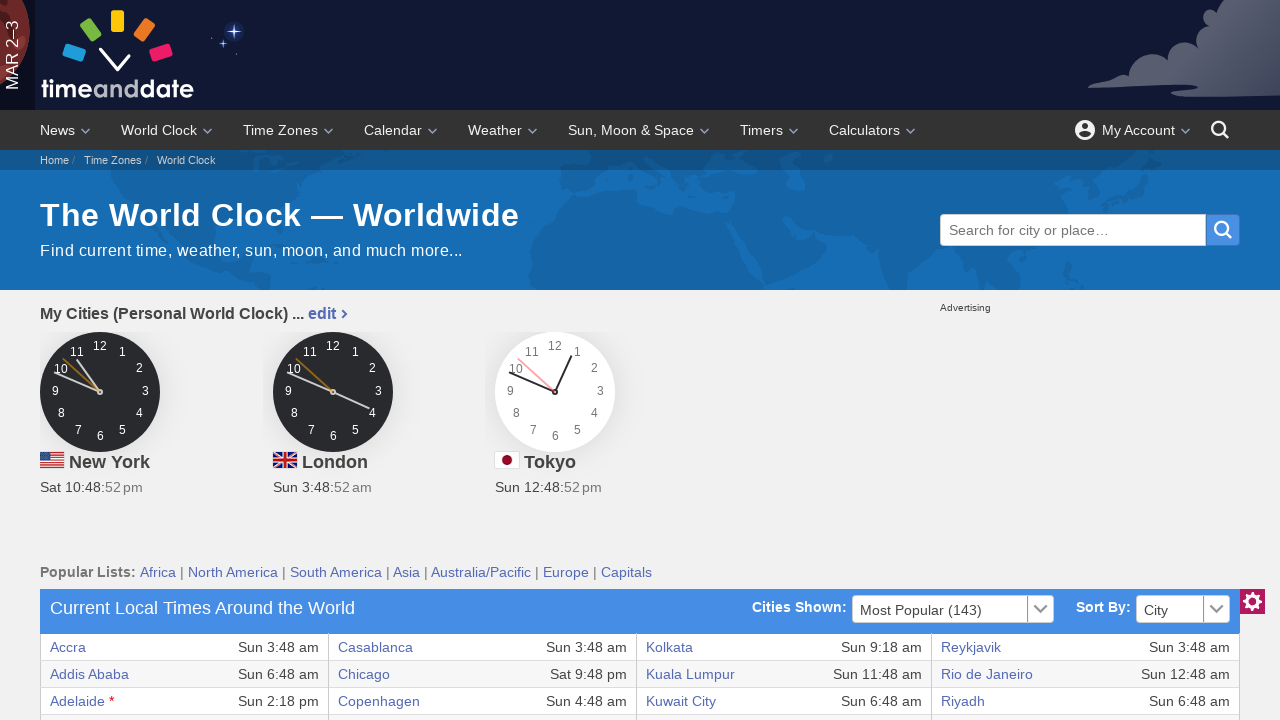